Iterates through all iframes on the page to find which one contains a specific submit button element

Starting URL: https://codestar.vn/

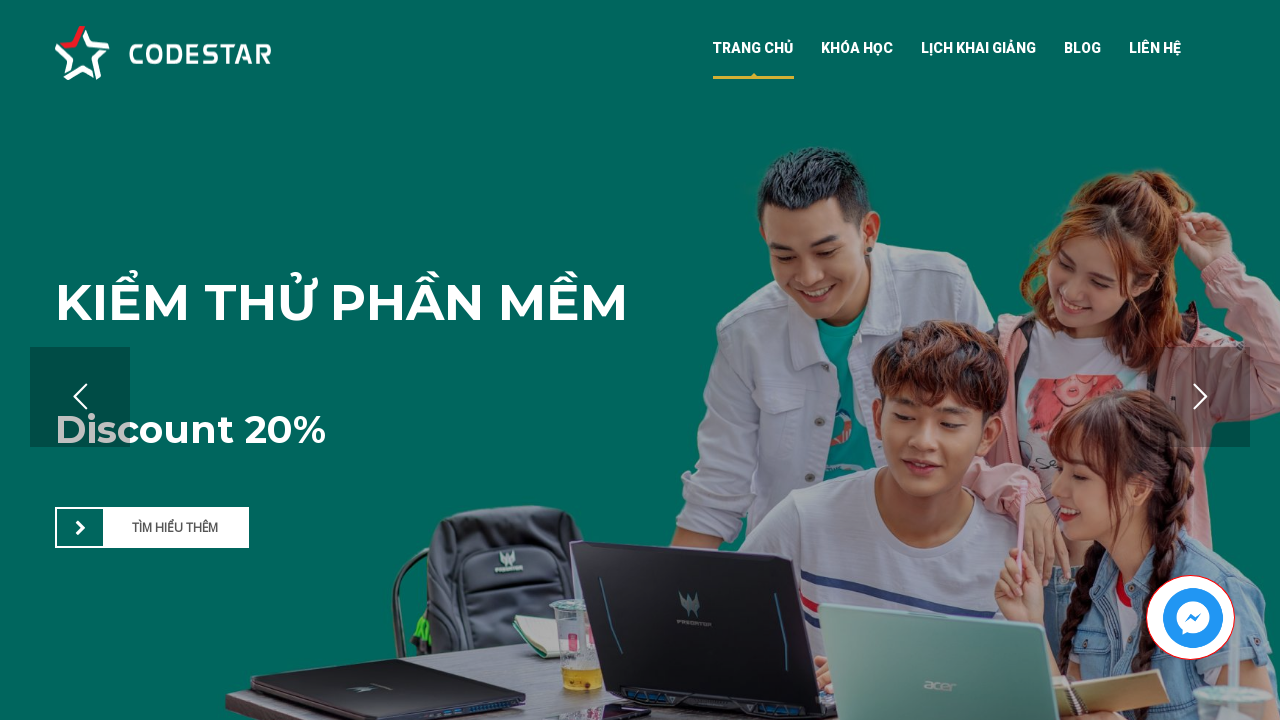

Waited 10 seconds for page to fully load
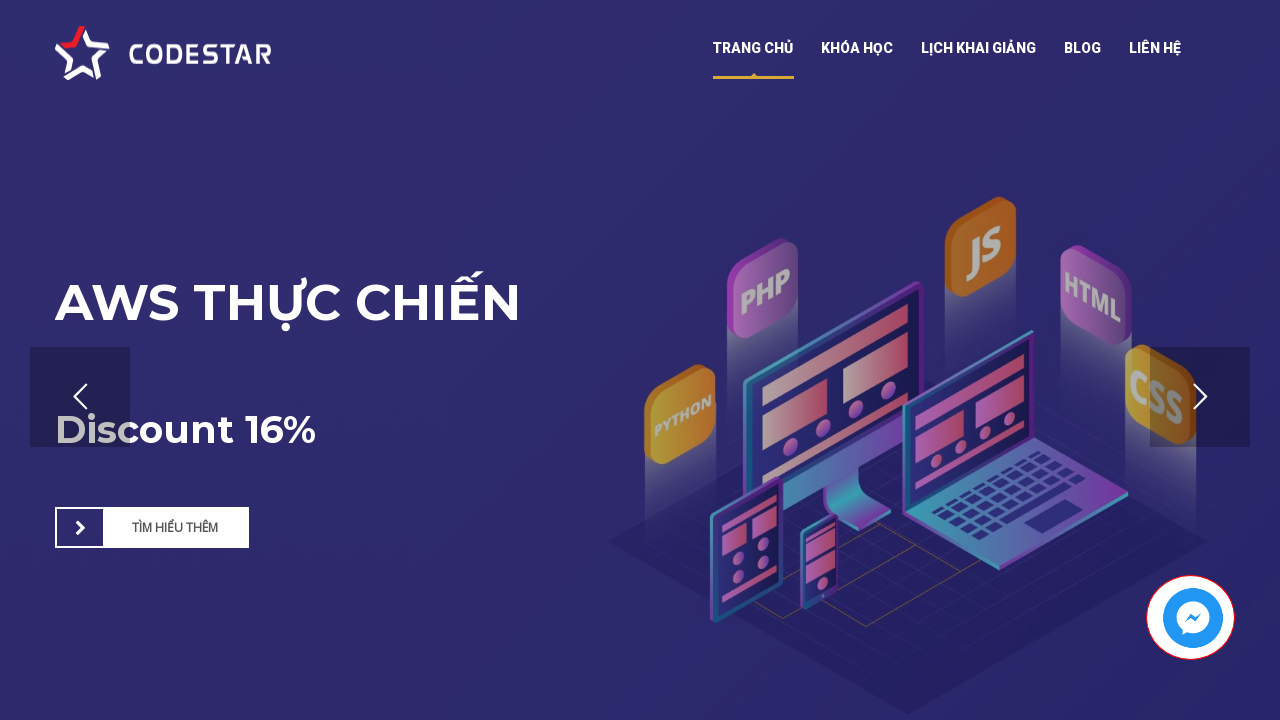

Retrieved all iframes from page - found 5 frames
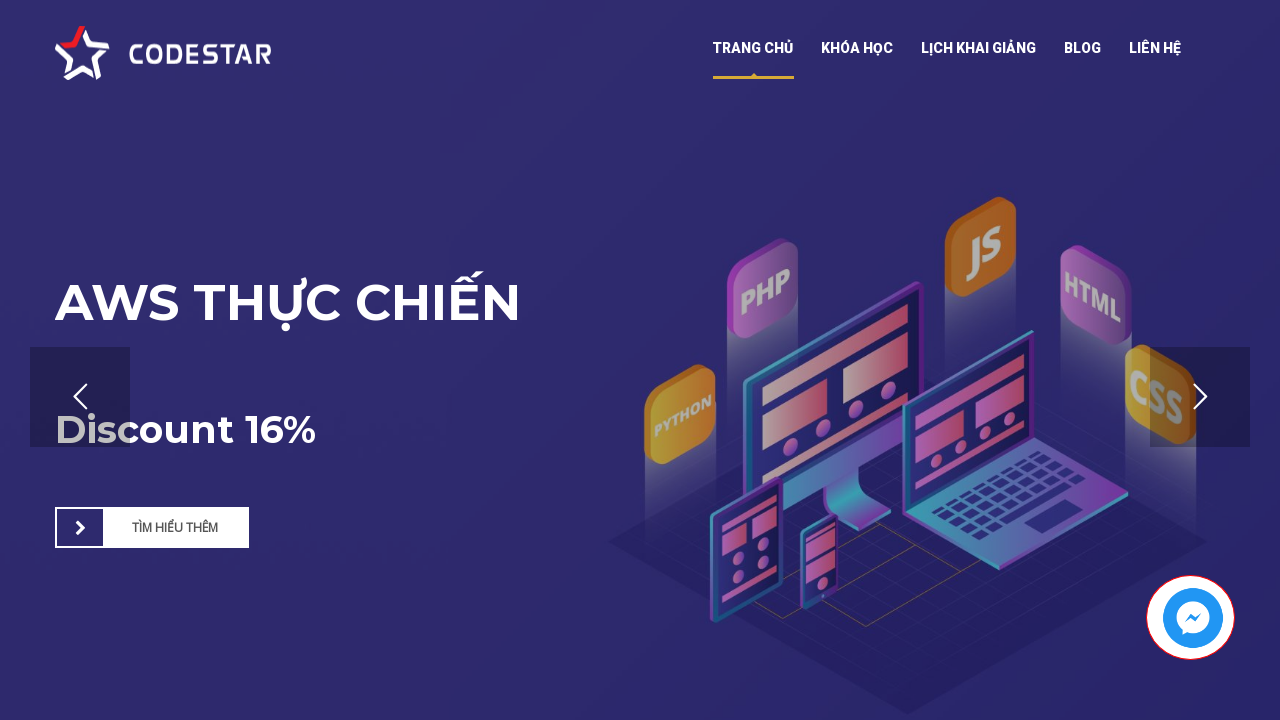

Checked frame 0 for submit button 'Gửi ngay' - found 0 button(s)
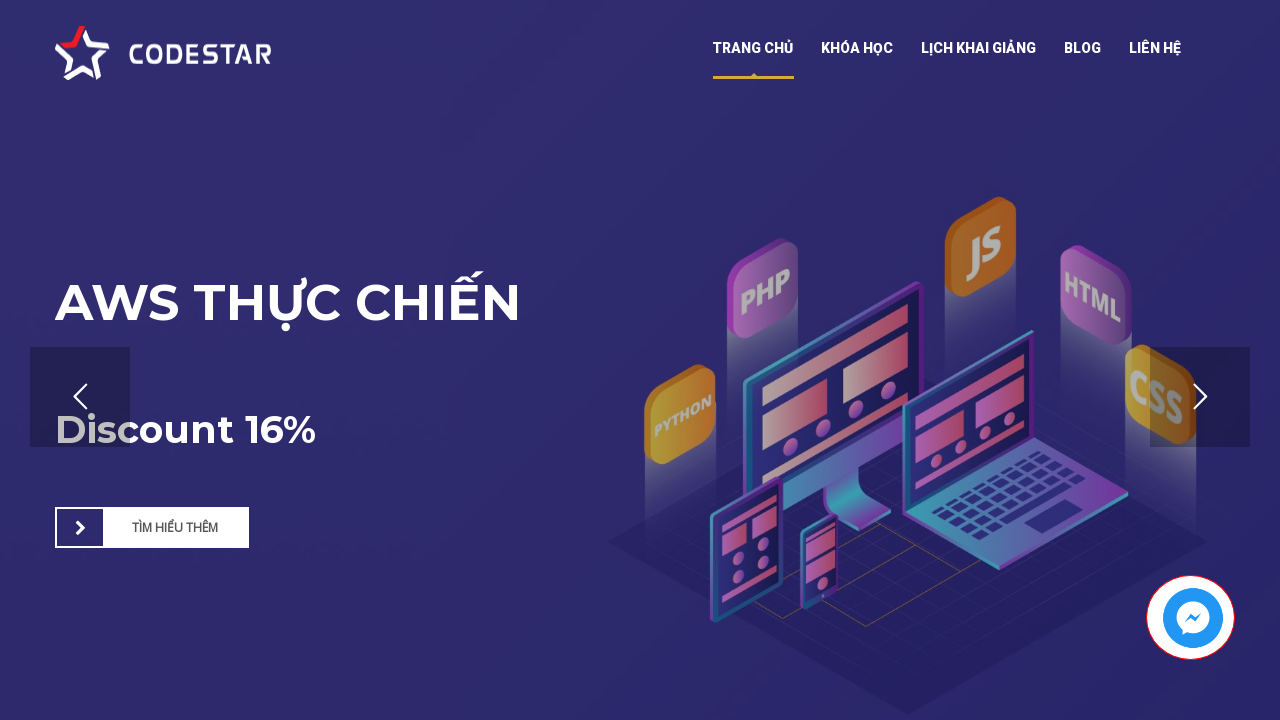

Checked frame 1 for submit button 'Gửi ngay' - found 0 button(s)
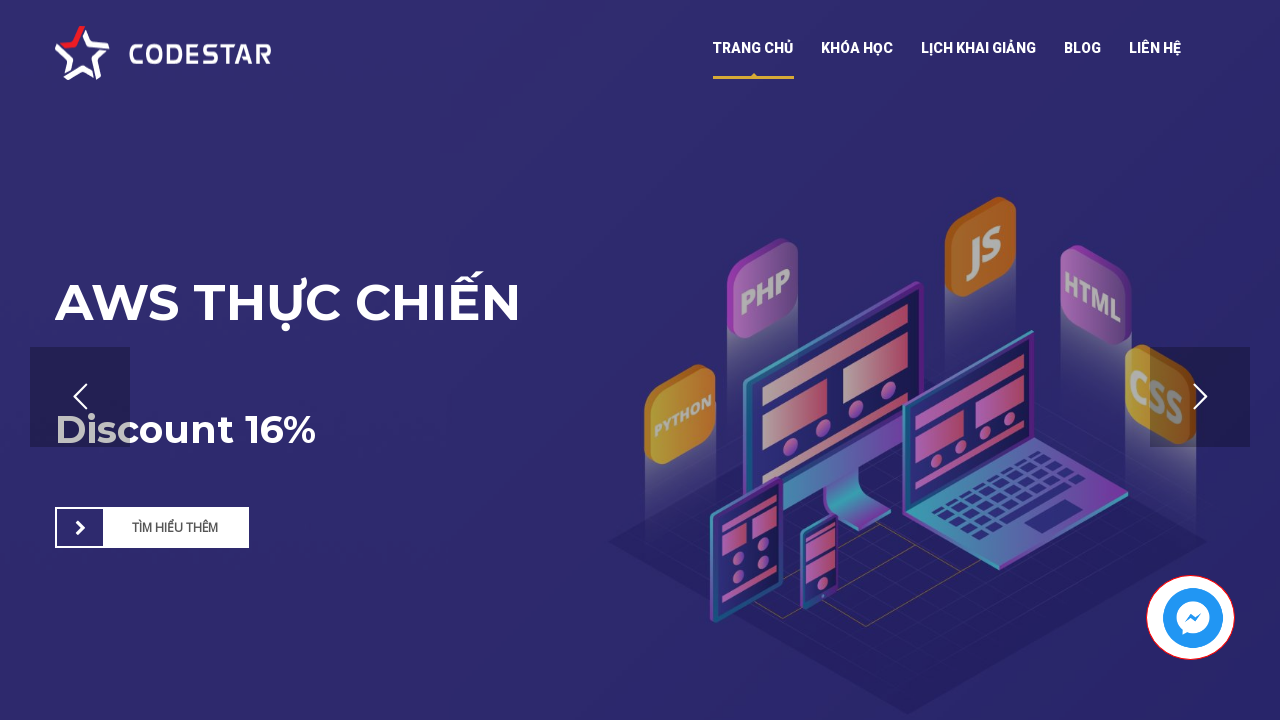

Checked frame 2 for submit button 'Gửi ngay' - found 0 button(s)
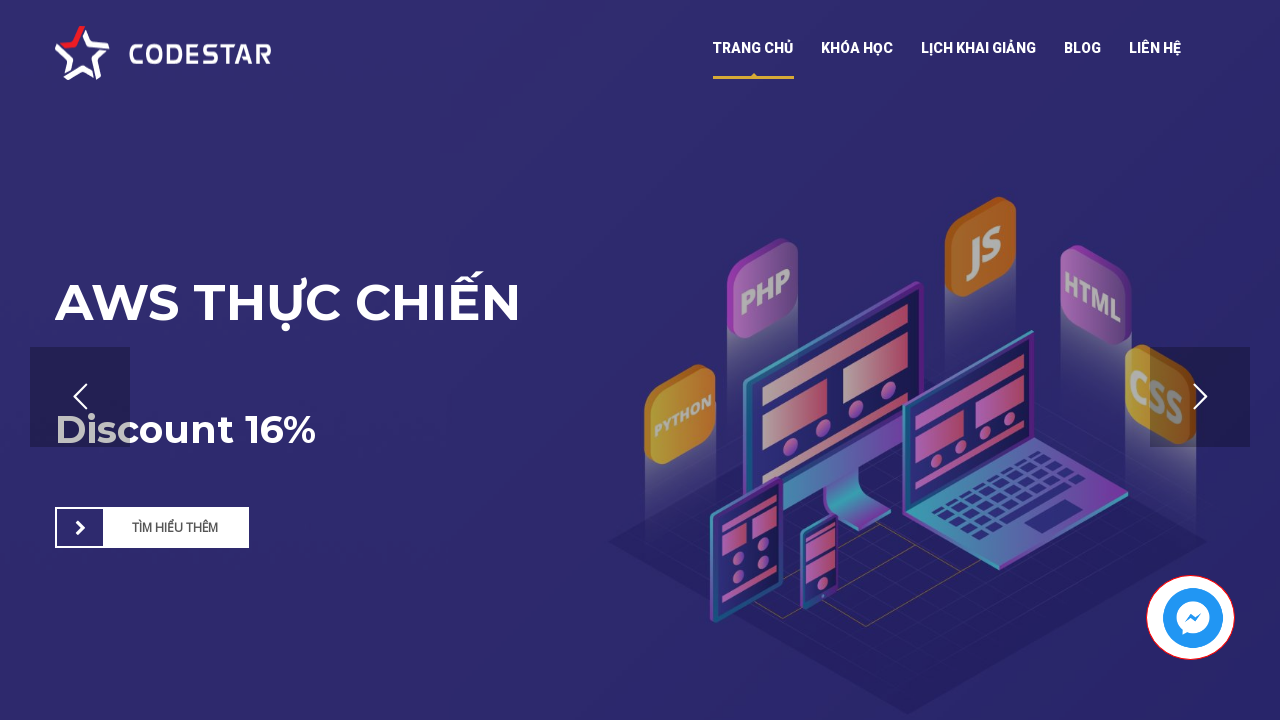

Checked frame 3 for submit button 'Gửi ngay' - found 0 button(s)
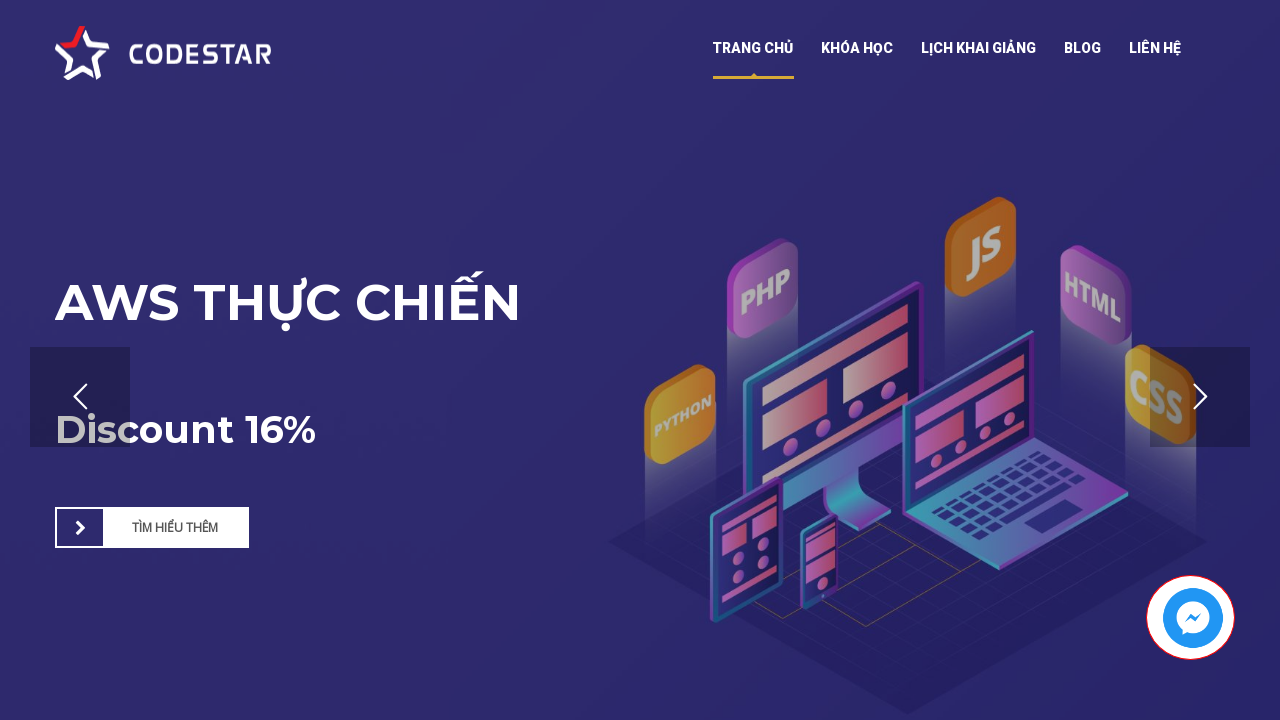

Checked frame 4 for submit button 'Gửi ngay' - found 0 button(s)
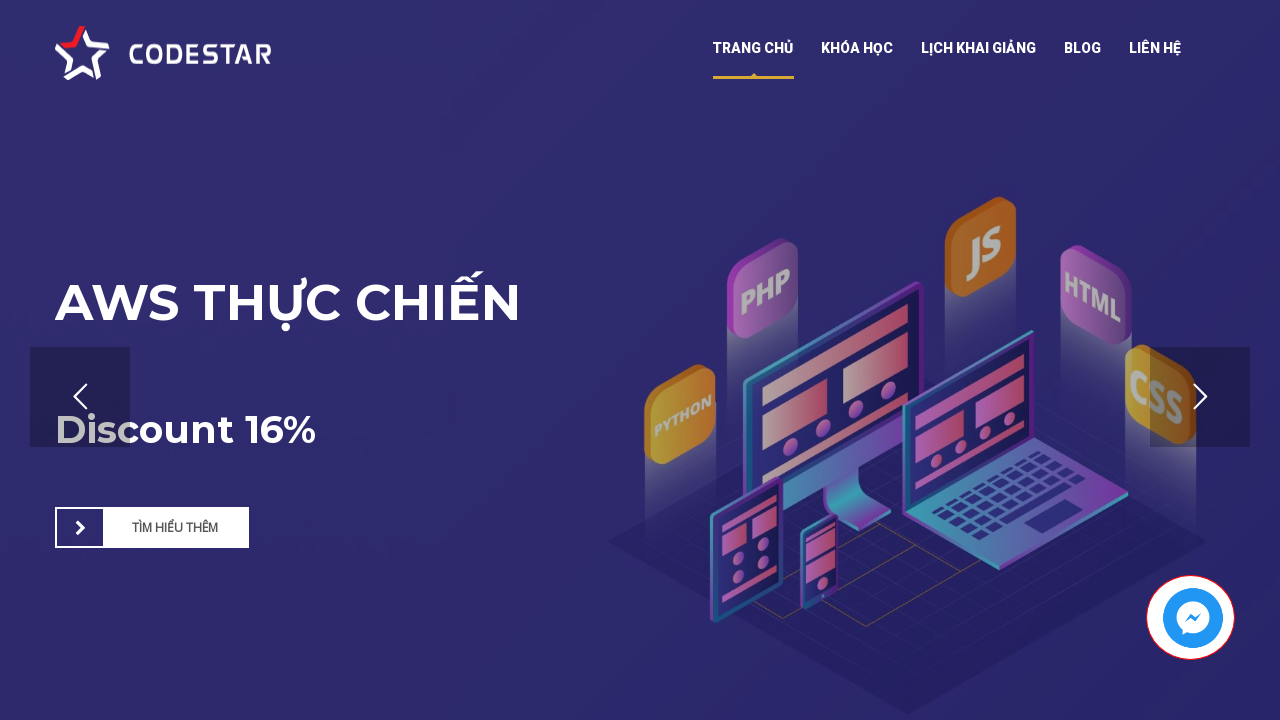

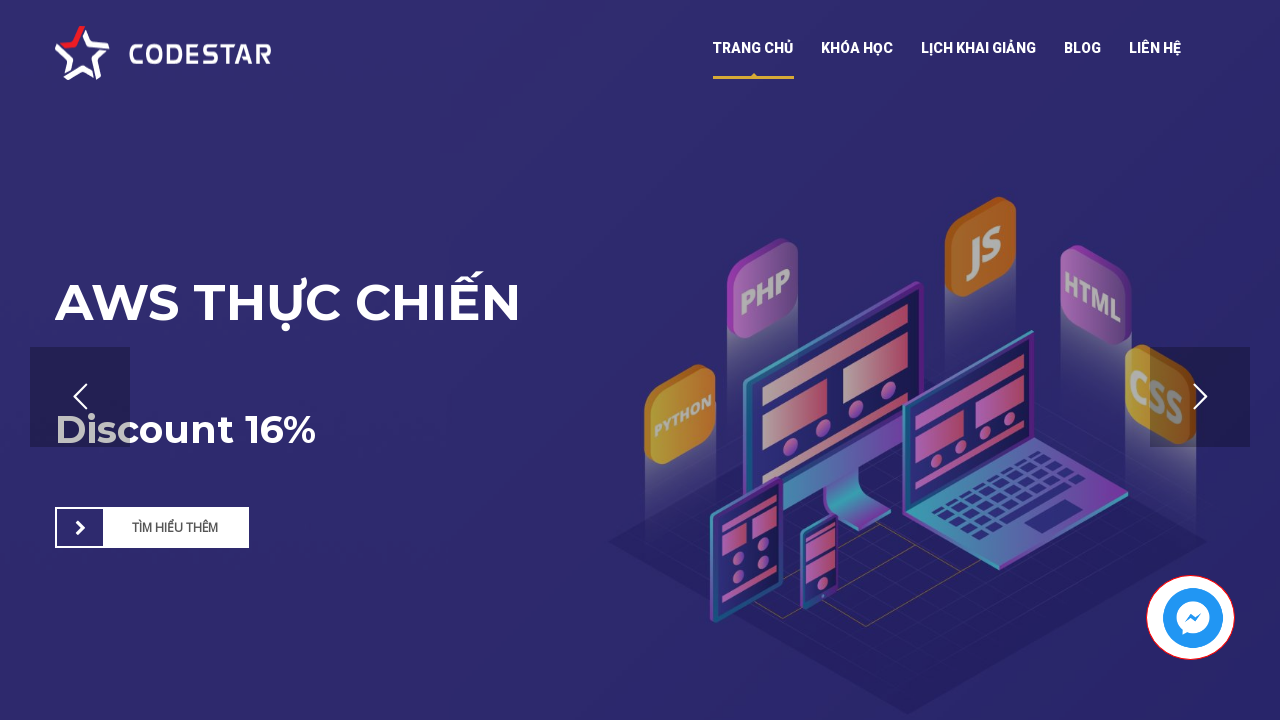